Tests drag and drop functionality by dragging an element from source to target location on a jQuery UI demo page

Starting URL: https://jqueryui.com/resources/demos/droppable/default.html

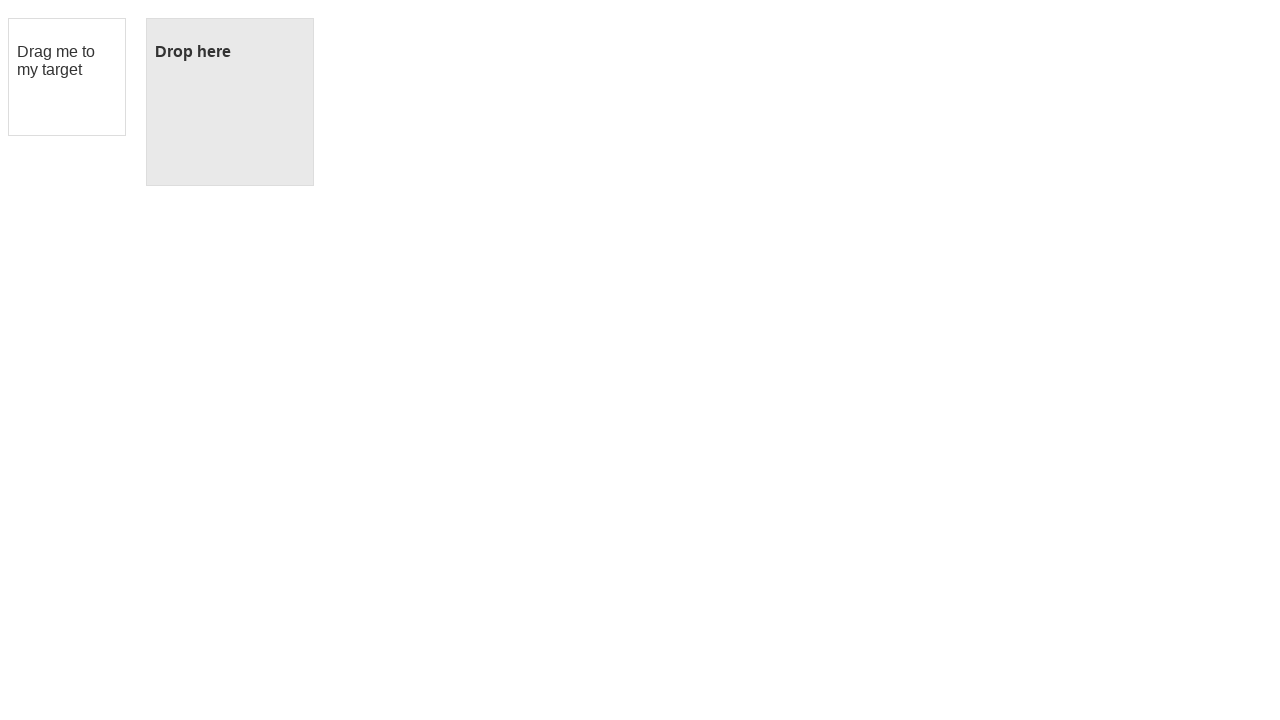

Located the draggable element with ID 'draggable'
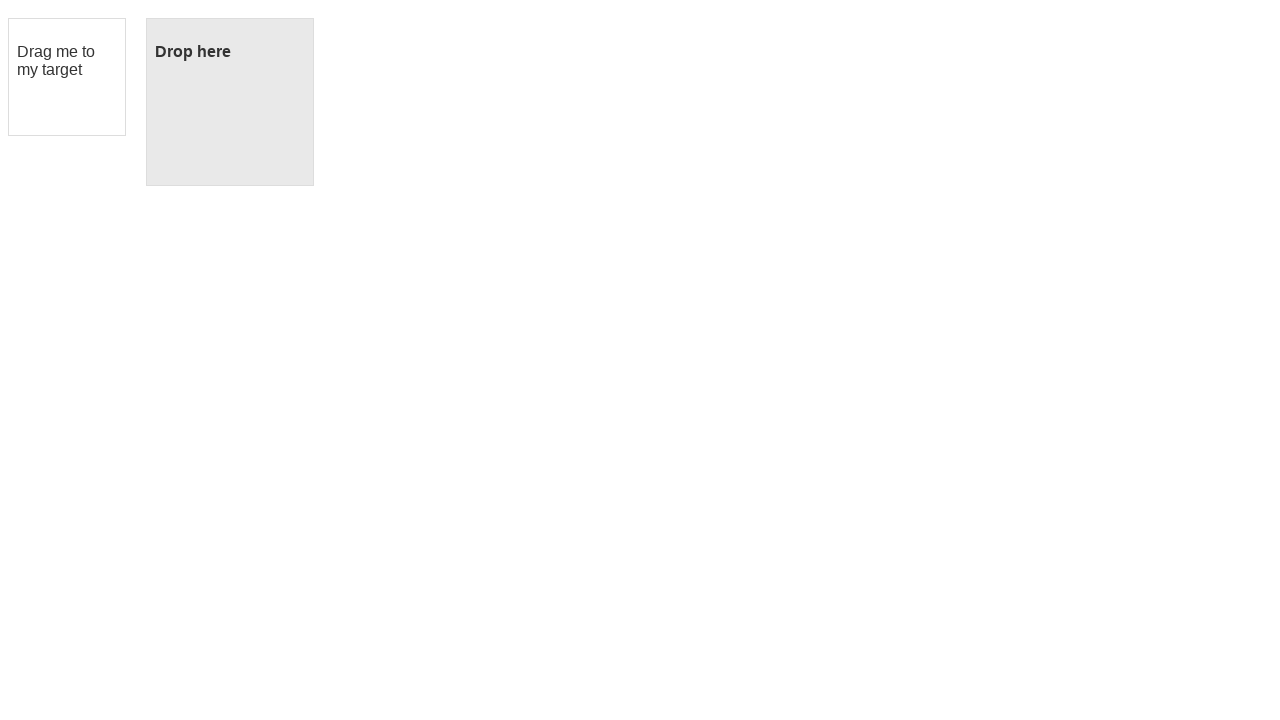

Located the droppable target element with ID 'droppable'
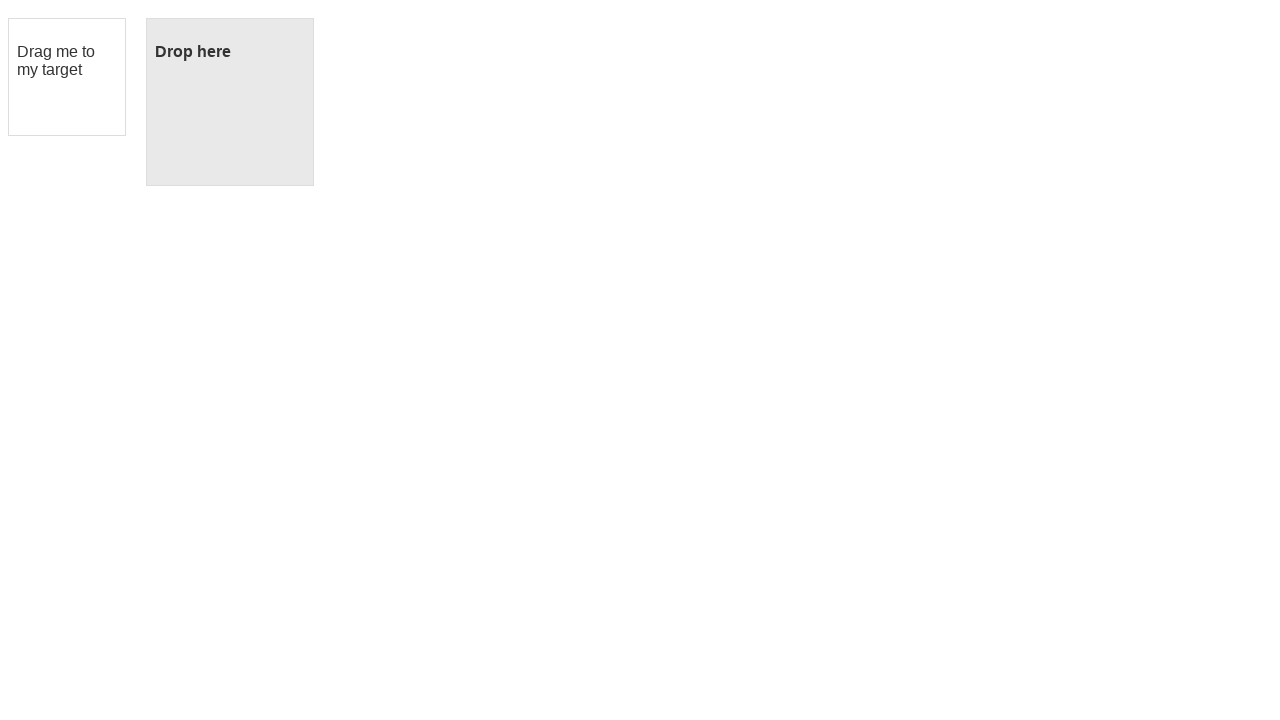

Dragged the draggable element to the droppable target at (230, 102)
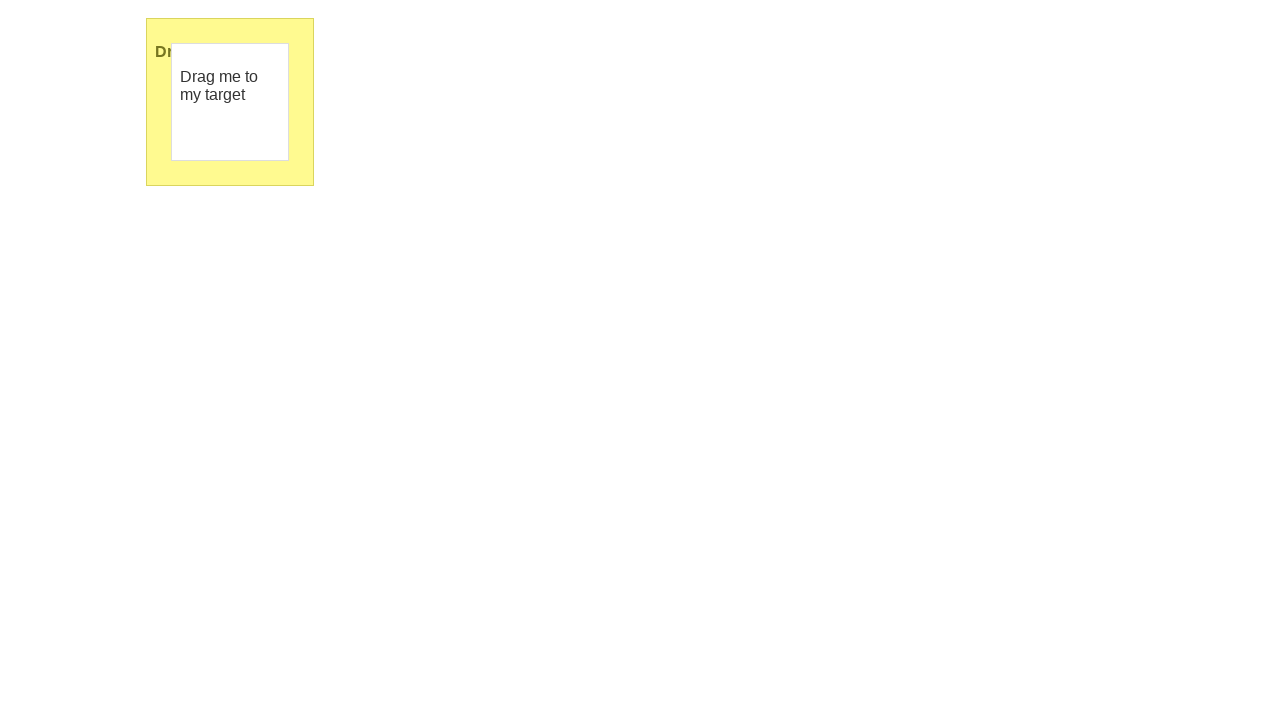

Verified that the drop was successful by confirming 'Dropped' text appears in the target element
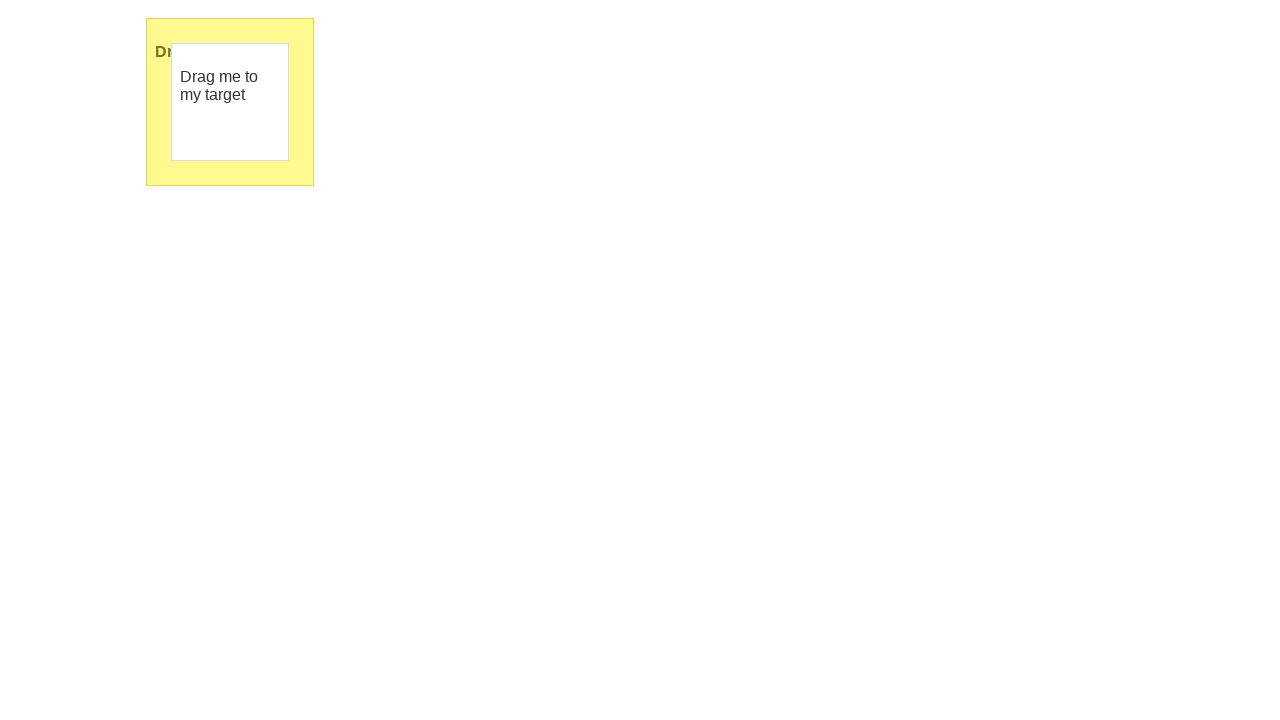

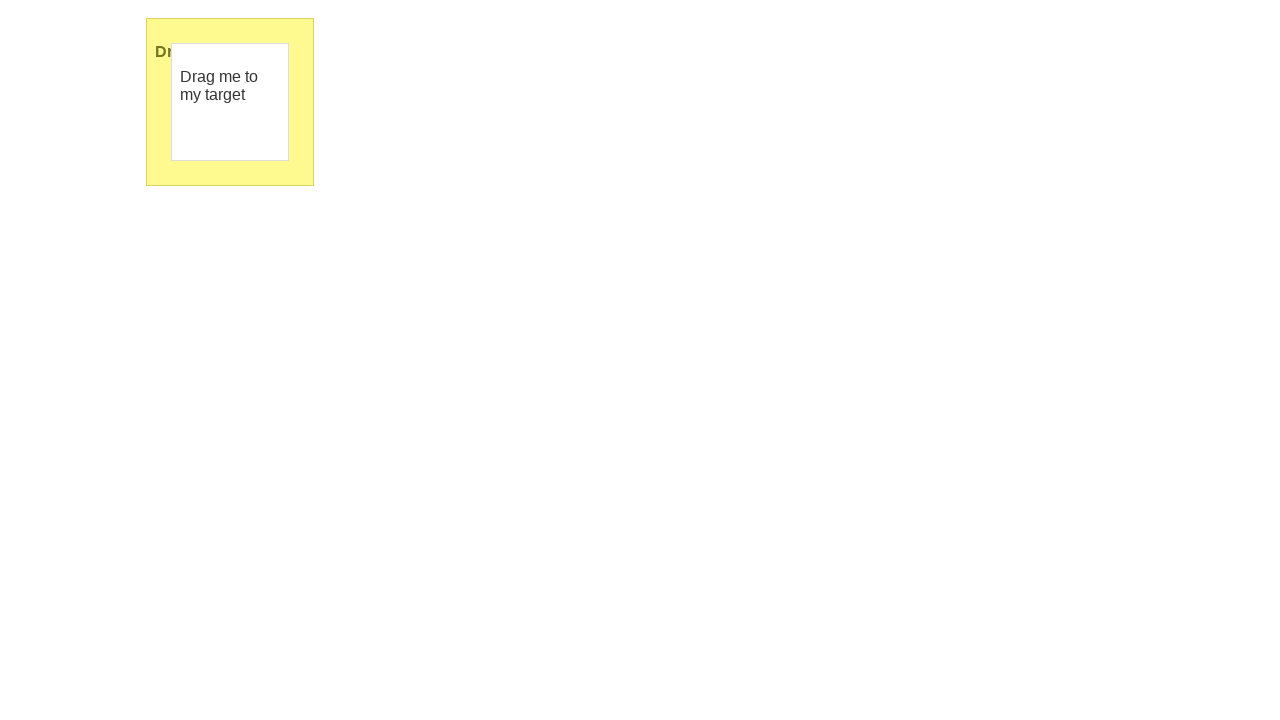